Tests clicking on Main Item 3 in the menu navigation

Starting URL: https://demoqa.com/menu

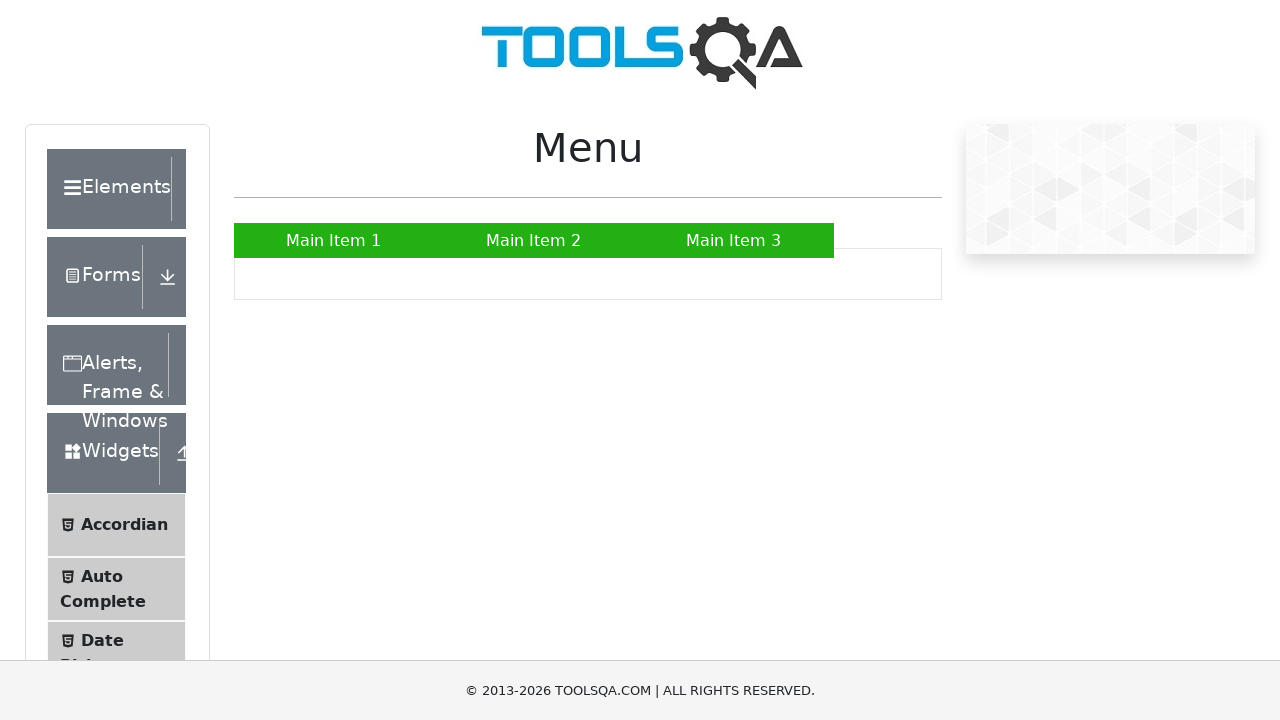

Navigated to DemoQA menu page
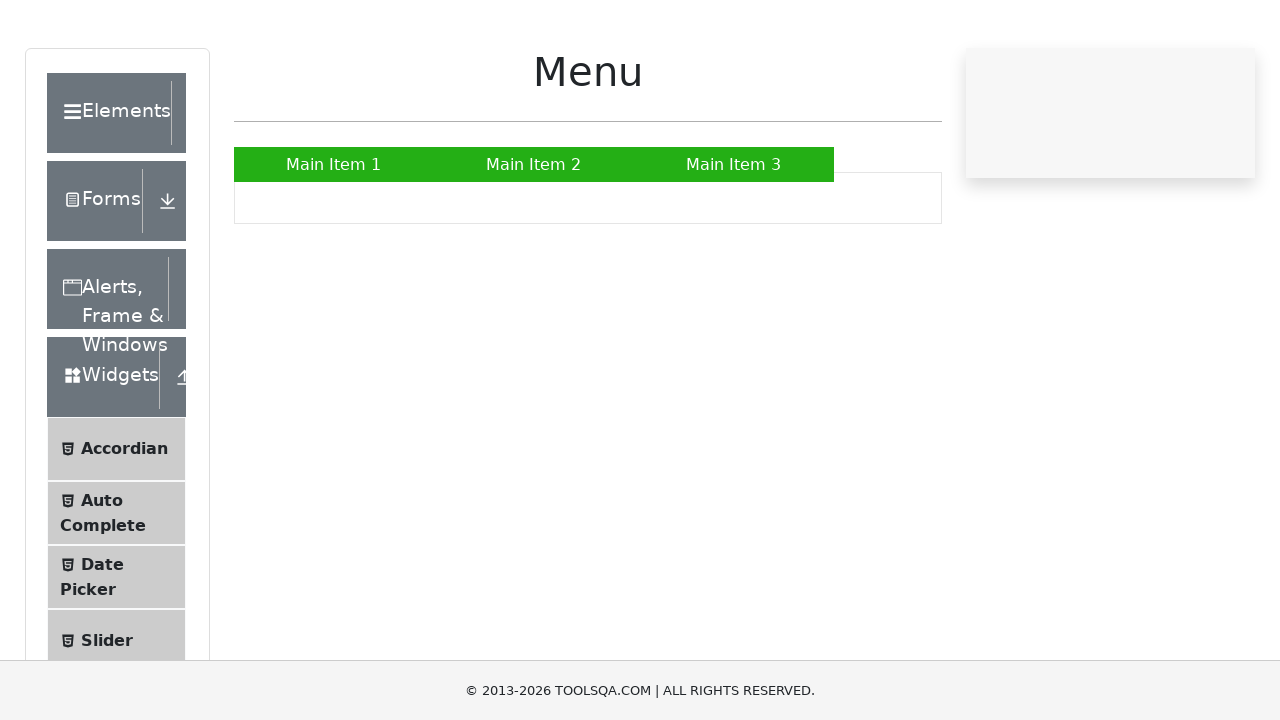

Clicked on Main Item 3 in the menu navigation at (734, 240) on text=Main Item 3
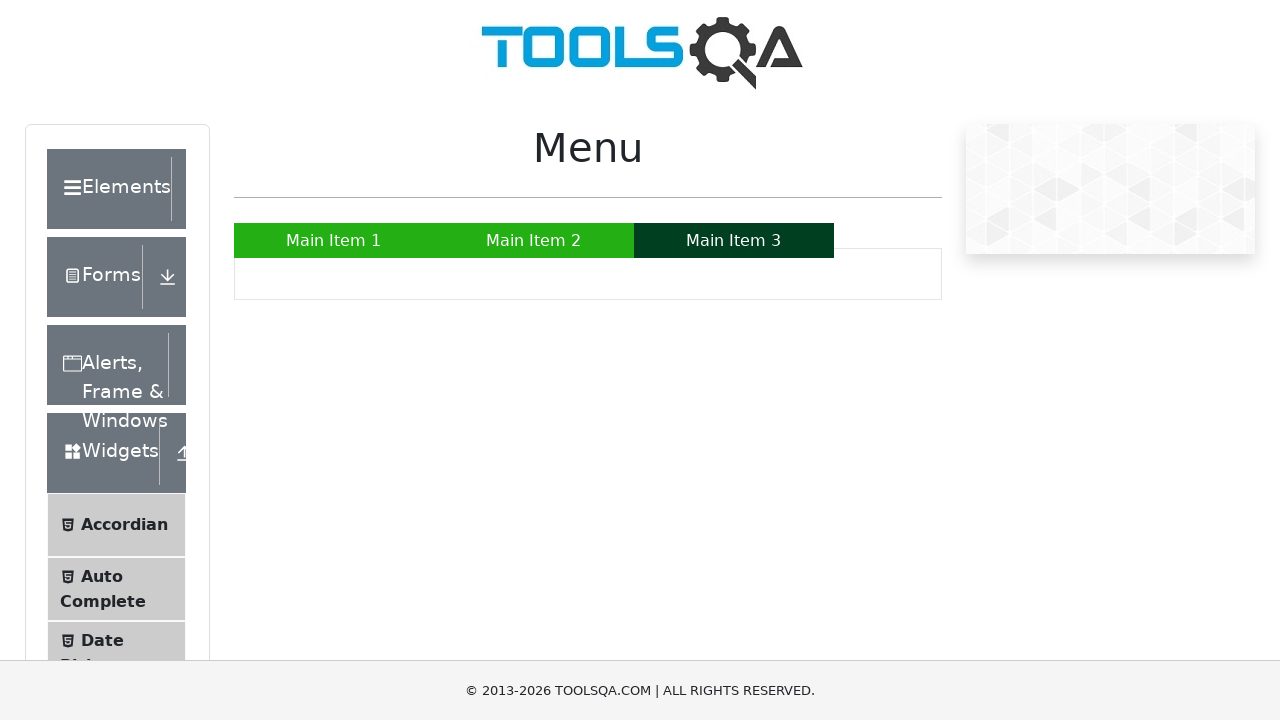

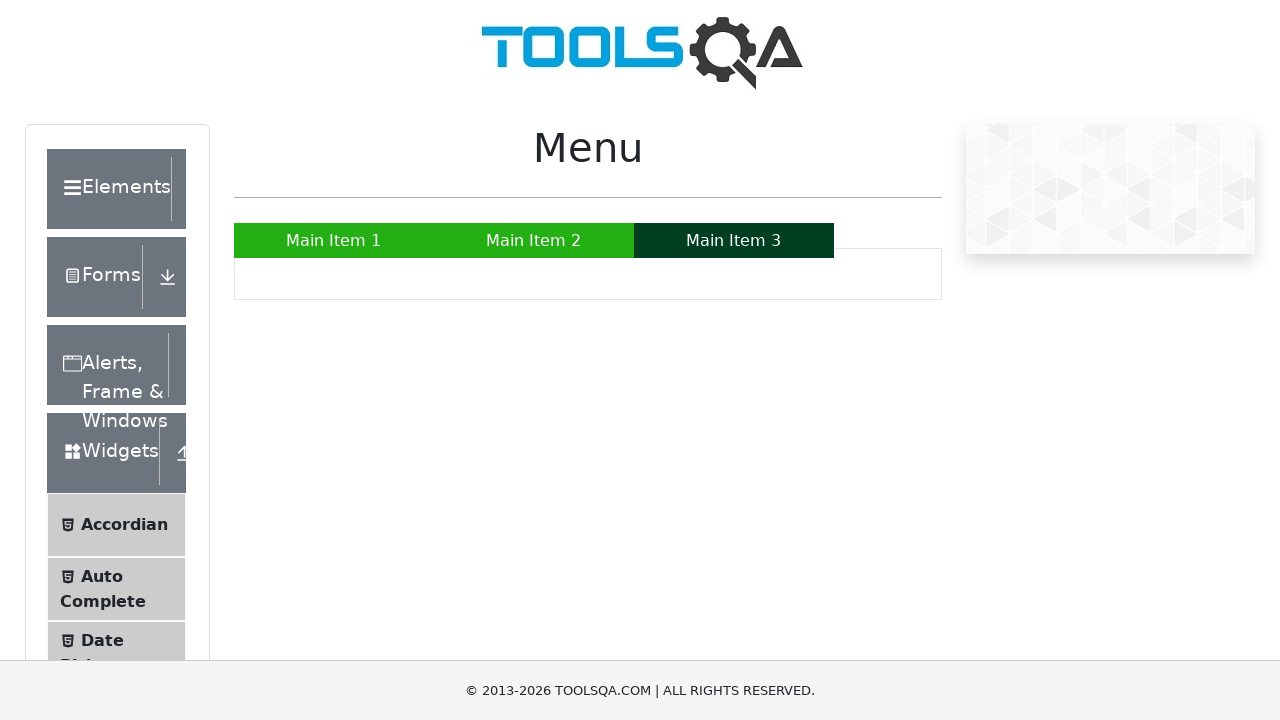